Tests expanding the second accordion item and selecting an option from a dropdown

Starting URL: https://magstrong07.github.io/admiral-react-test/#/accordion

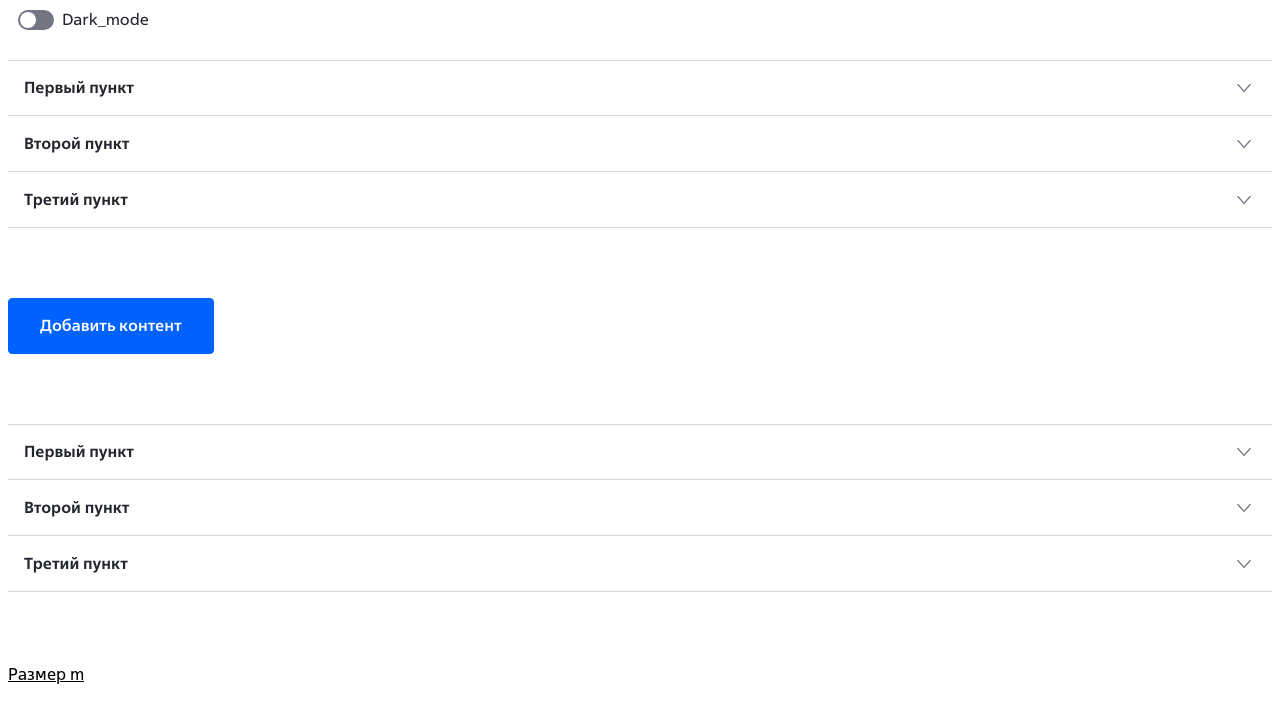

Clicked second accordion item 'Второй пункт' at (640, 144) on button[role="button"]:has-text("Второй пункт")
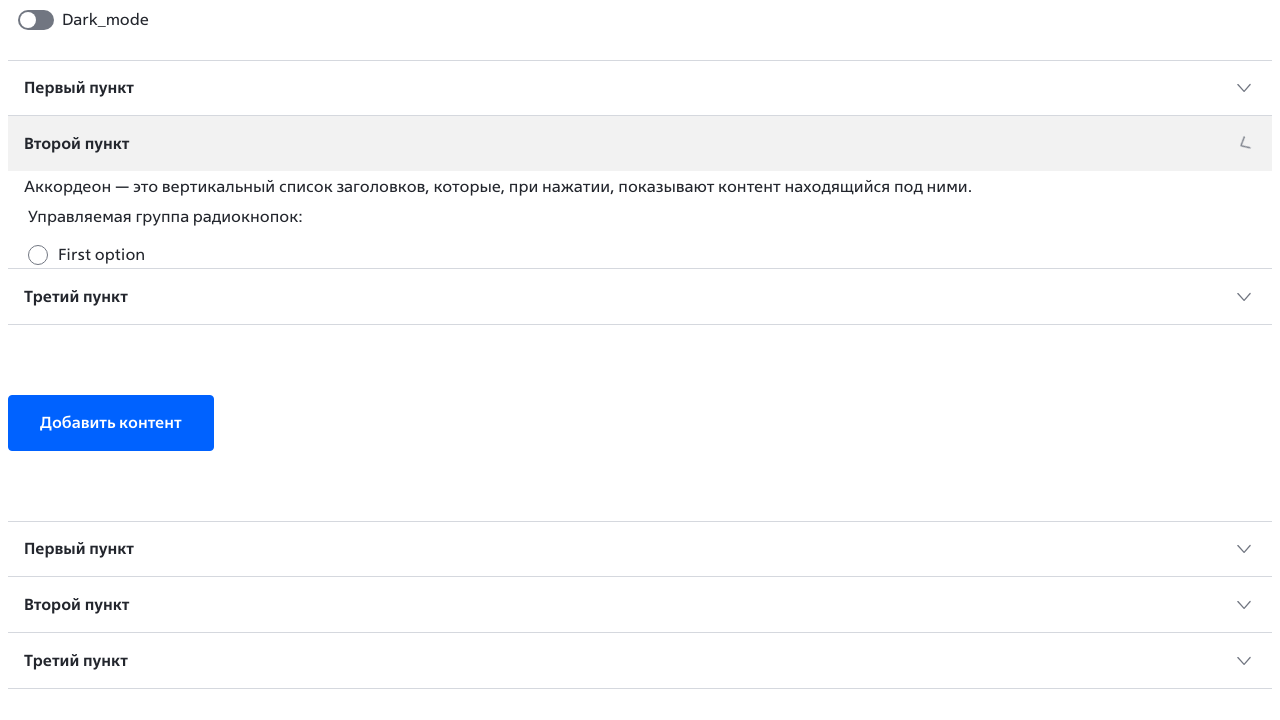

Clicked placeholder input to open dropdown at (624, 391) on [placeholder="Placeholder"]
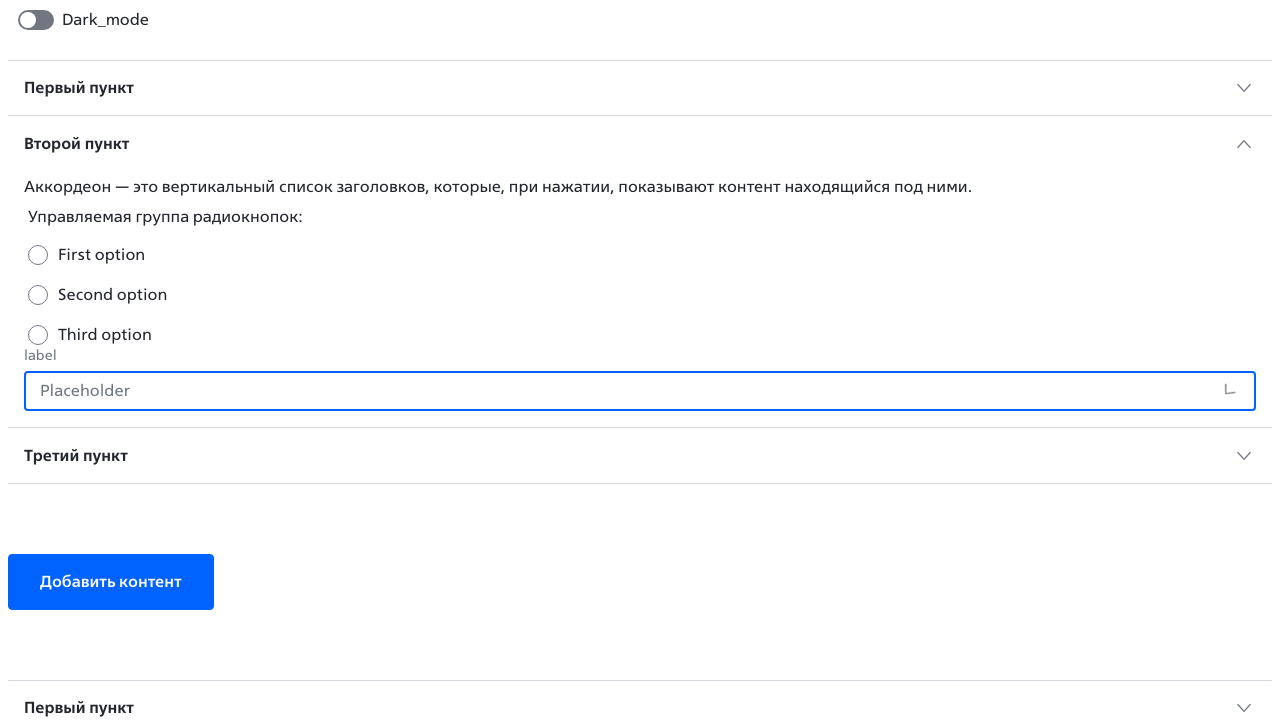

Selected 'text 4' option from dropdown at (61, 567) on text=text 4 >> nth=1
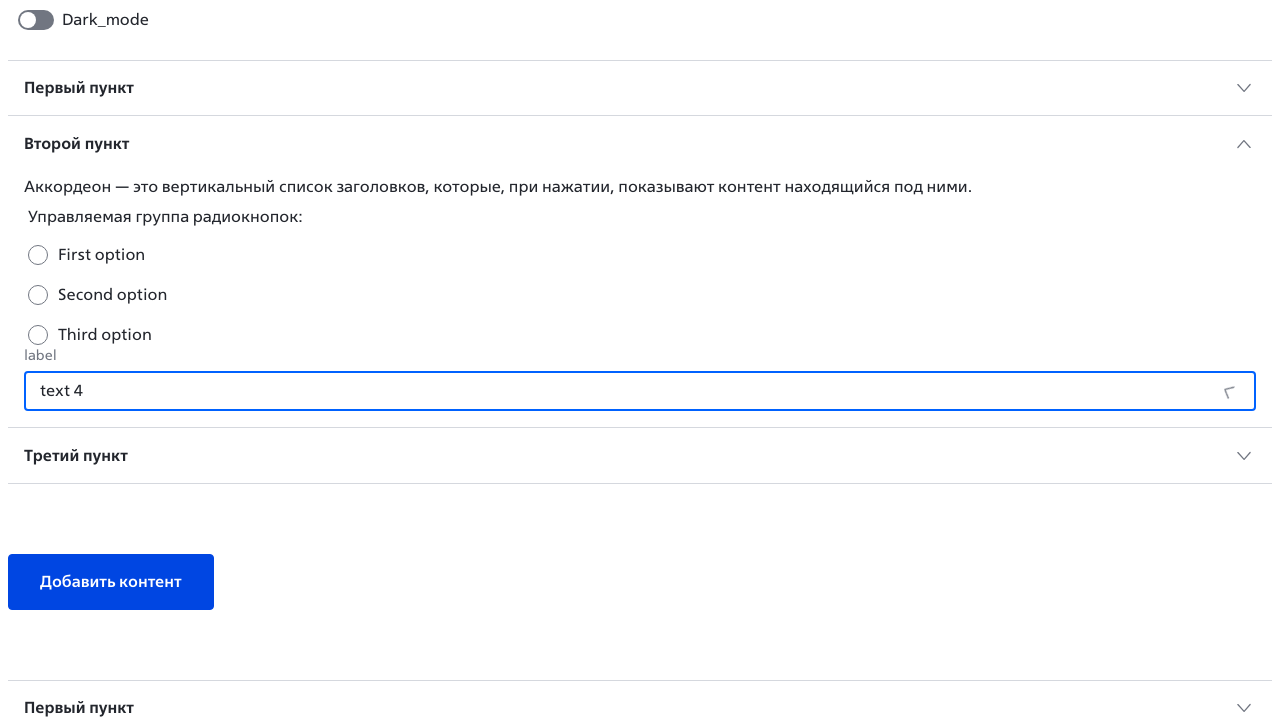

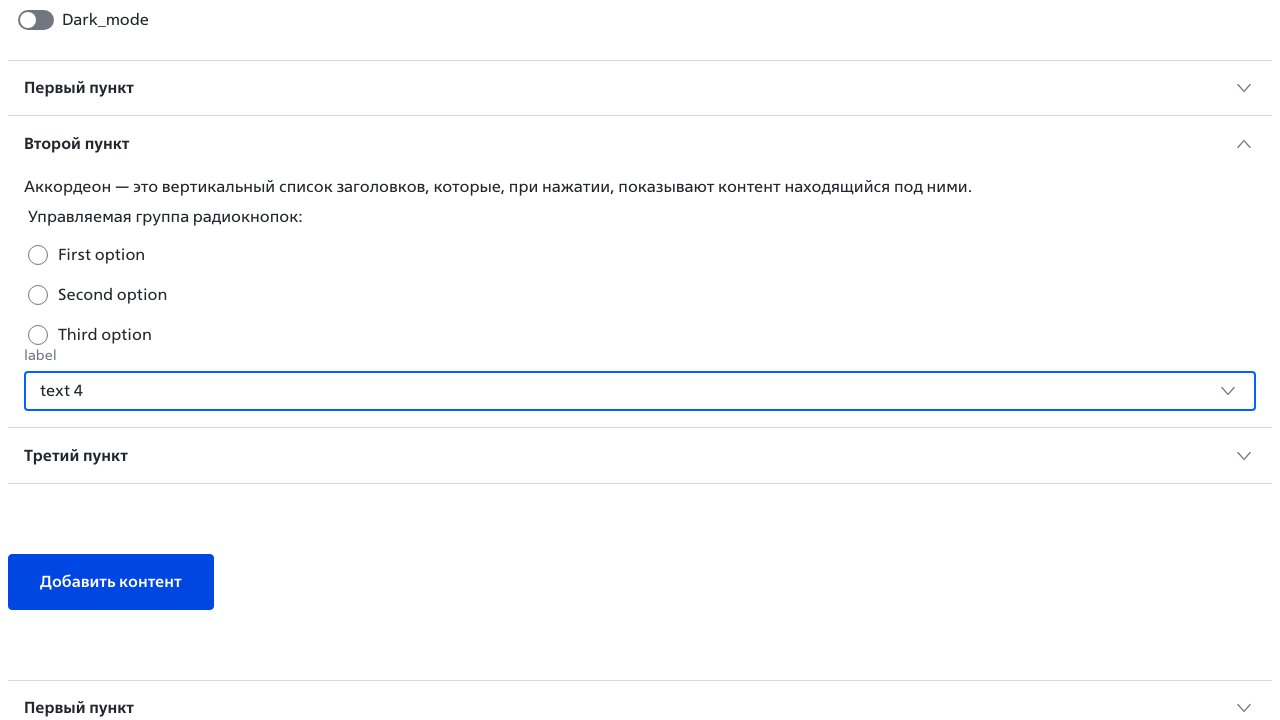